Tests the Add/Remove Elements page by clicking the "Add Element" button multiple times and verifying that the corresponding number of "Delete" buttons appear.

Starting URL: https://the-internet.herokuapp.com

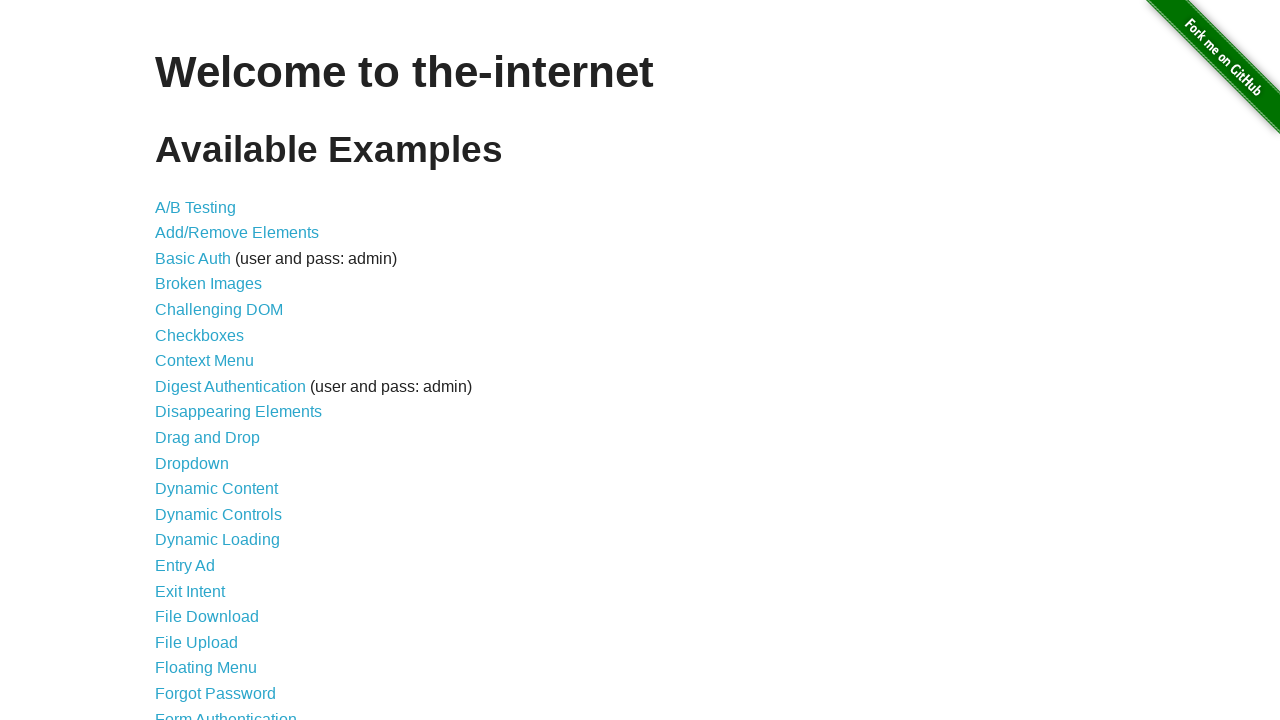

Clicked on the Add/Remove Elements link at (237, 233) on a[href='/add_remove_elements/']
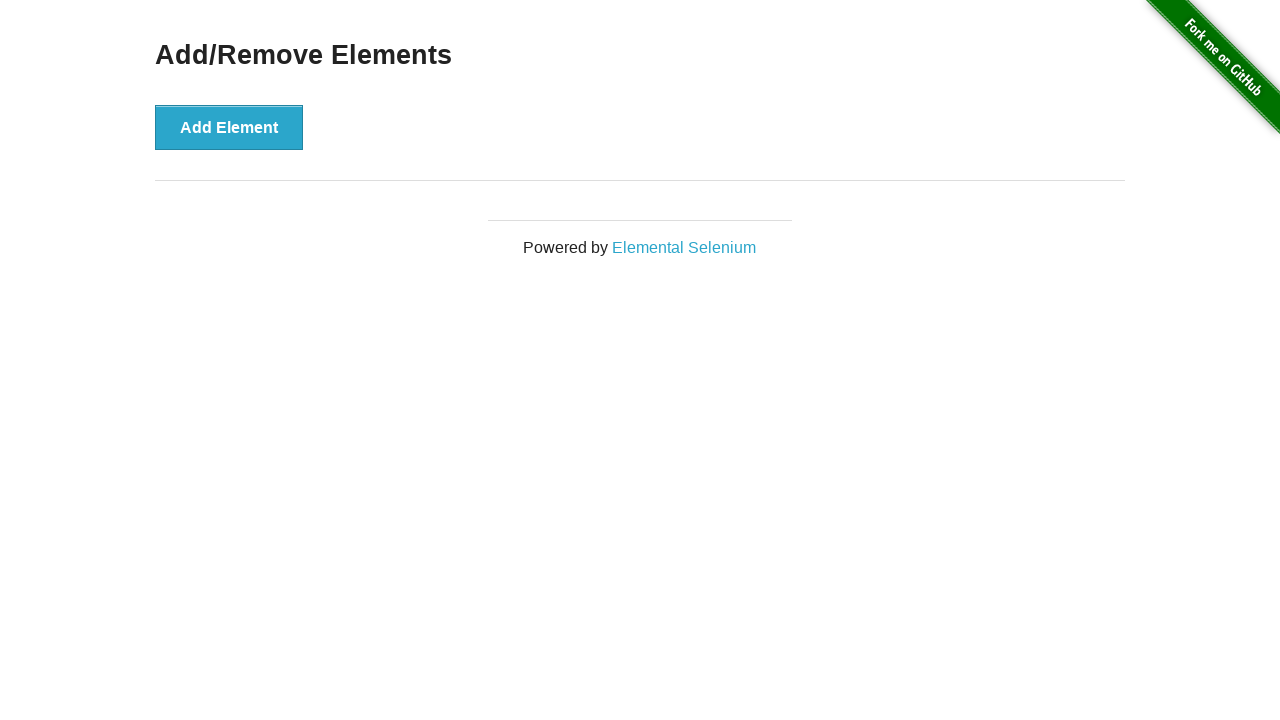

Add/Remove Elements page loaded and Add Element button is visible
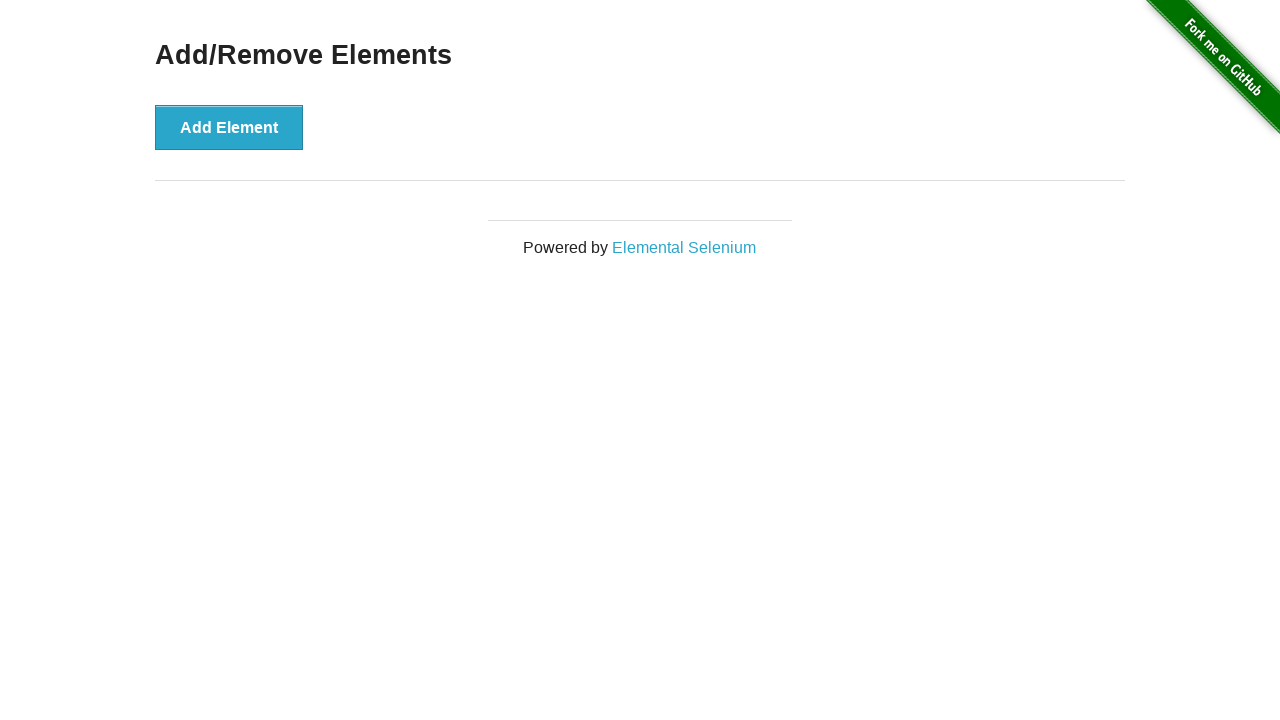

Clicked Add Element button (click 1 of 5) at (229, 127) on button:has-text('Add Element')
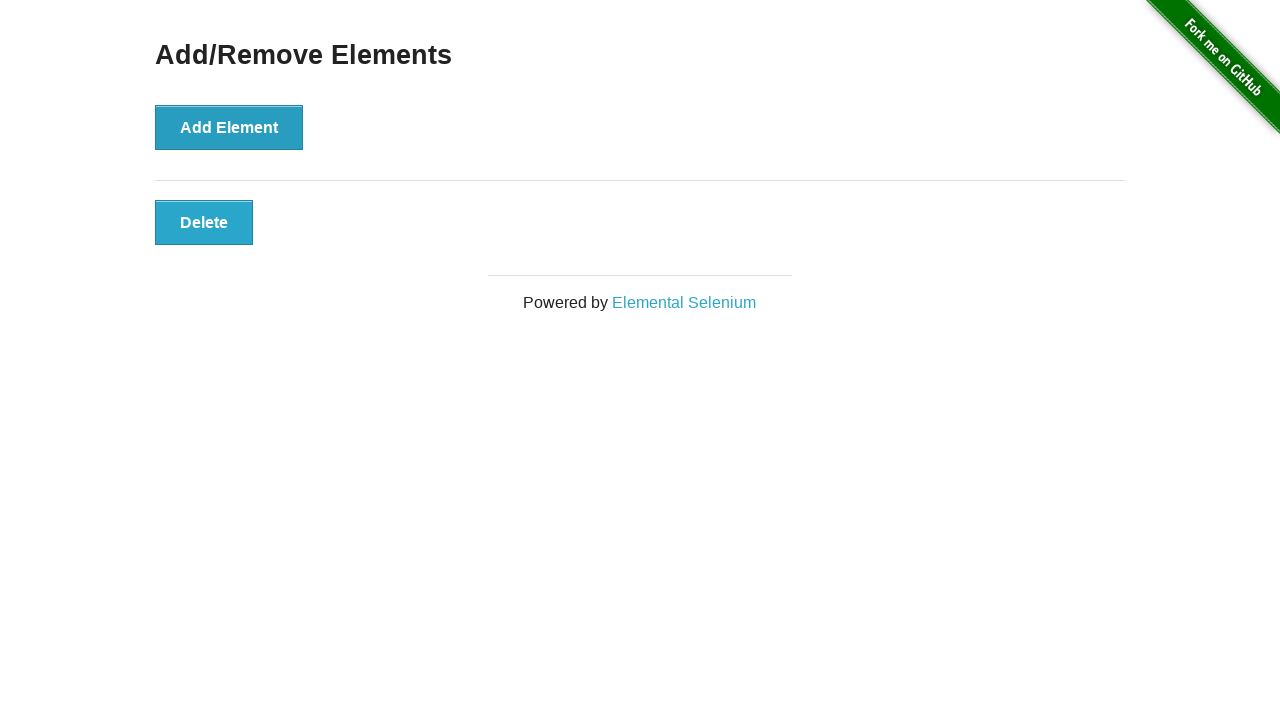

Clicked Add Element button (click 2 of 5) at (229, 127) on button:has-text('Add Element')
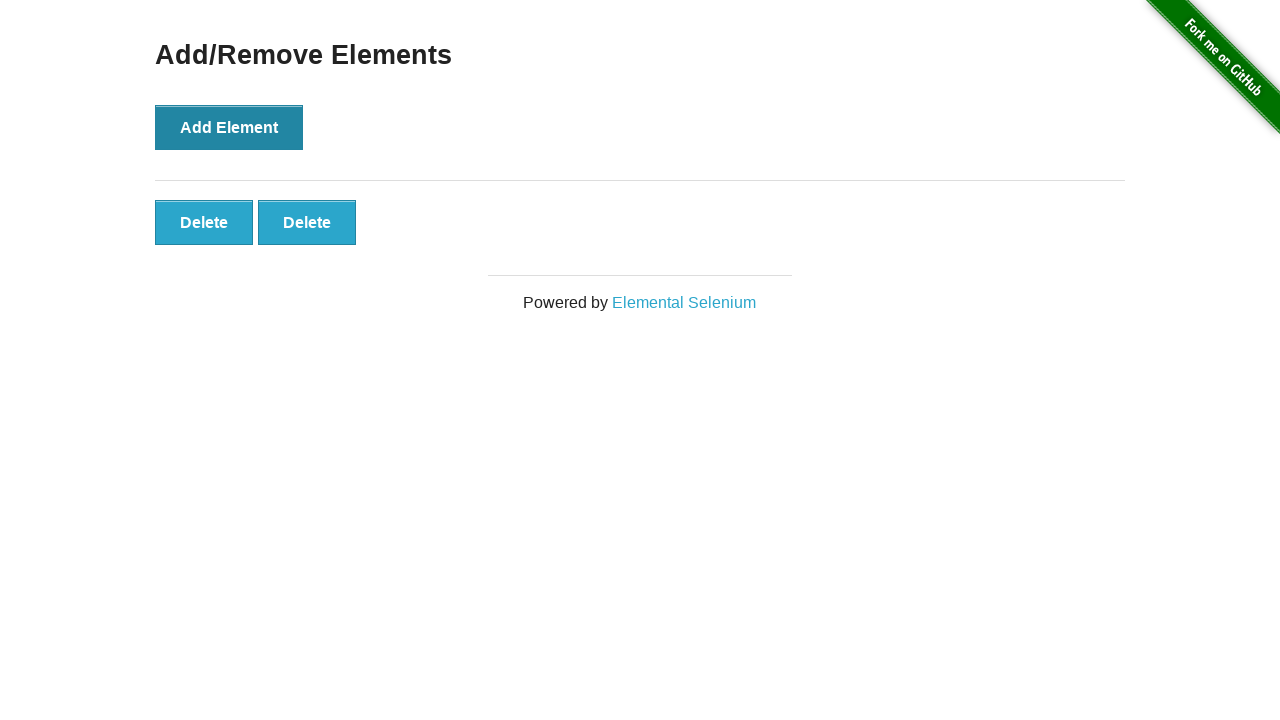

Clicked Add Element button (click 3 of 5) at (229, 127) on button:has-text('Add Element')
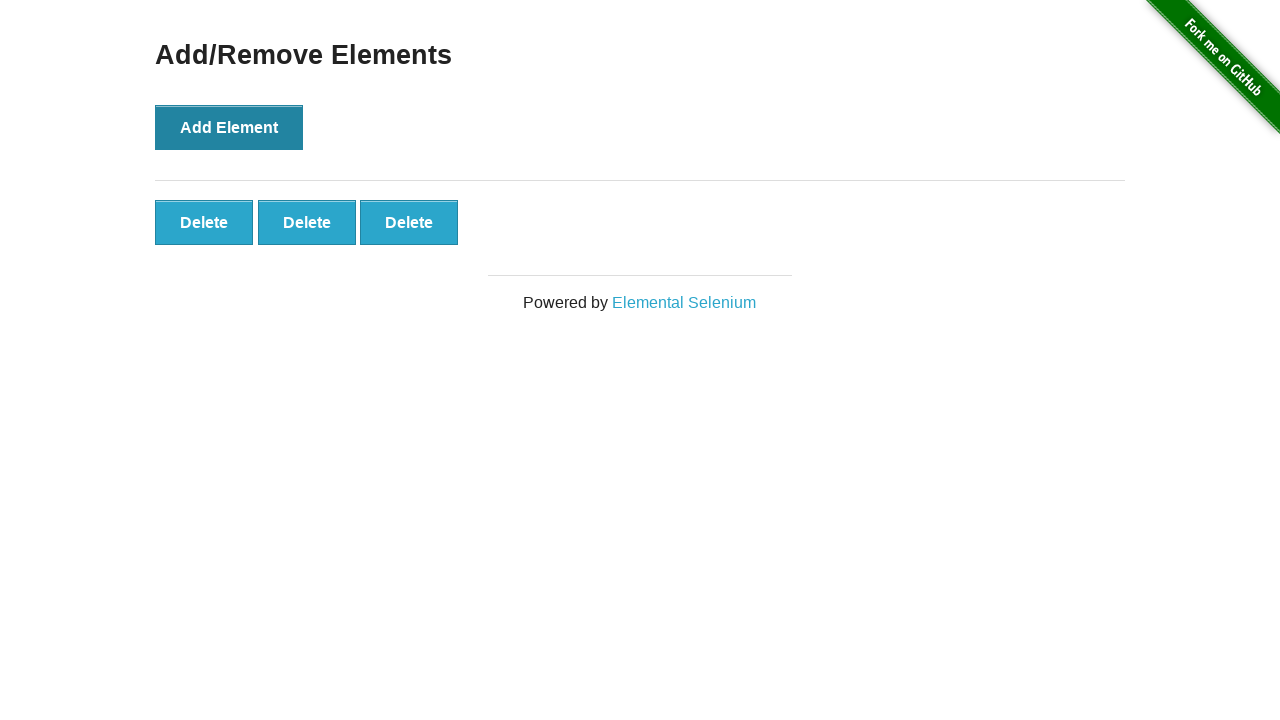

Clicked Add Element button (click 4 of 5) at (229, 127) on button:has-text('Add Element')
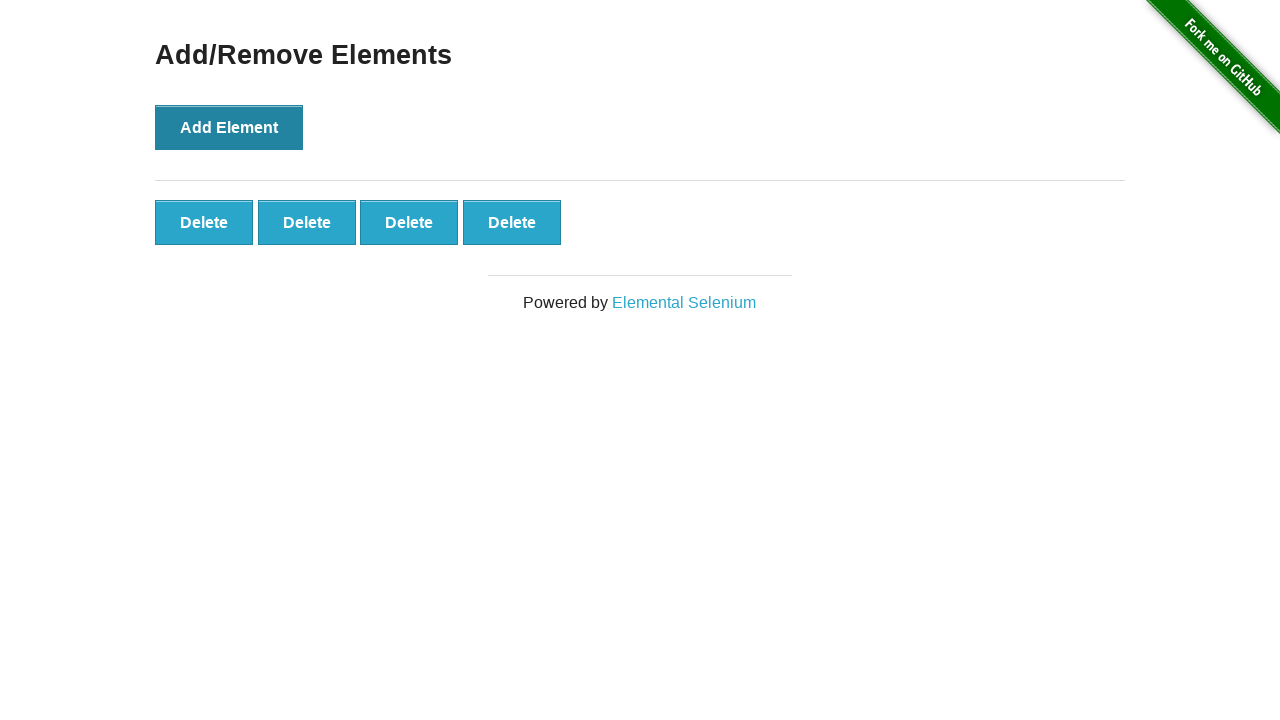

Clicked Add Element button (click 5 of 5) at (229, 127) on button:has-text('Add Element')
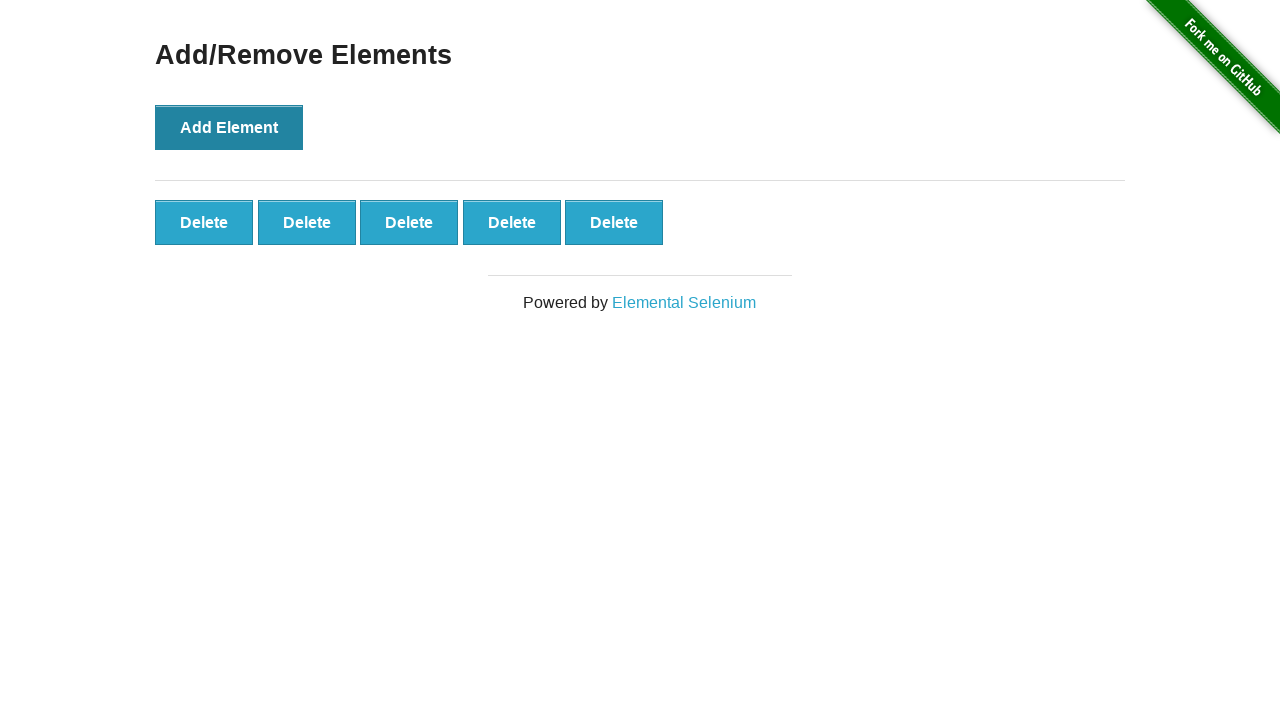

All Delete buttons have appeared on the page
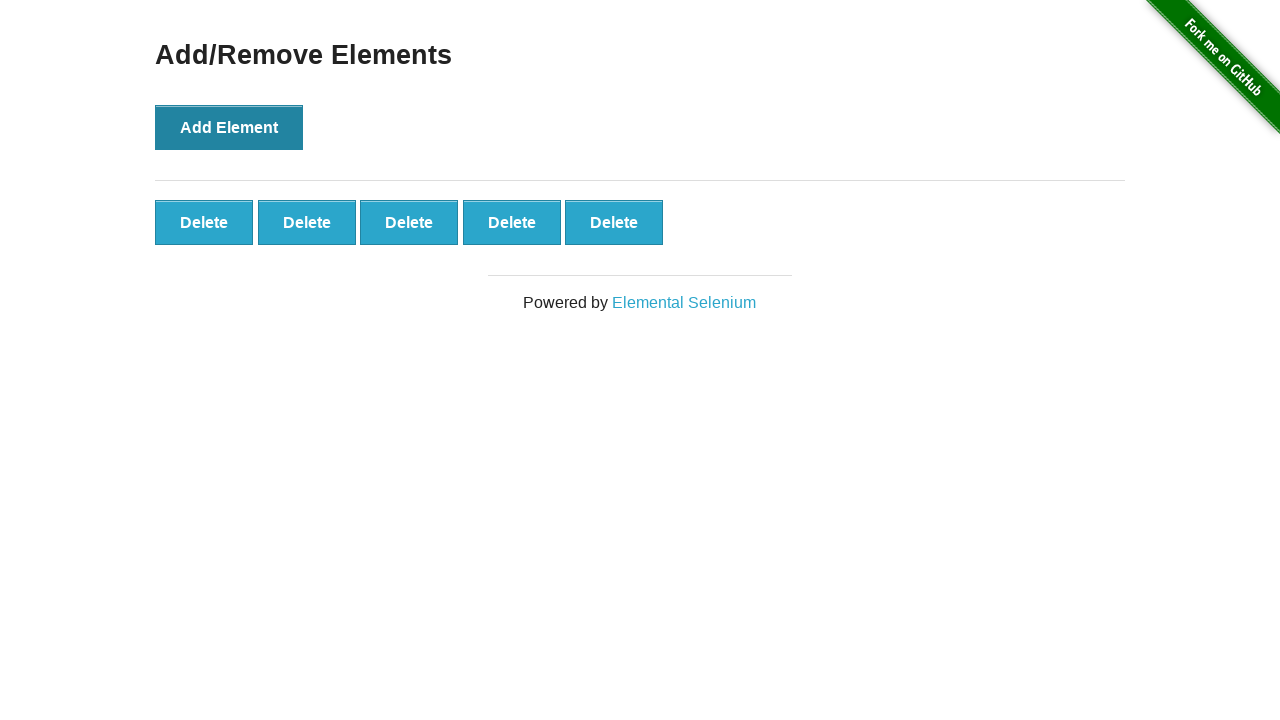

Counted 5 Delete buttons on the page
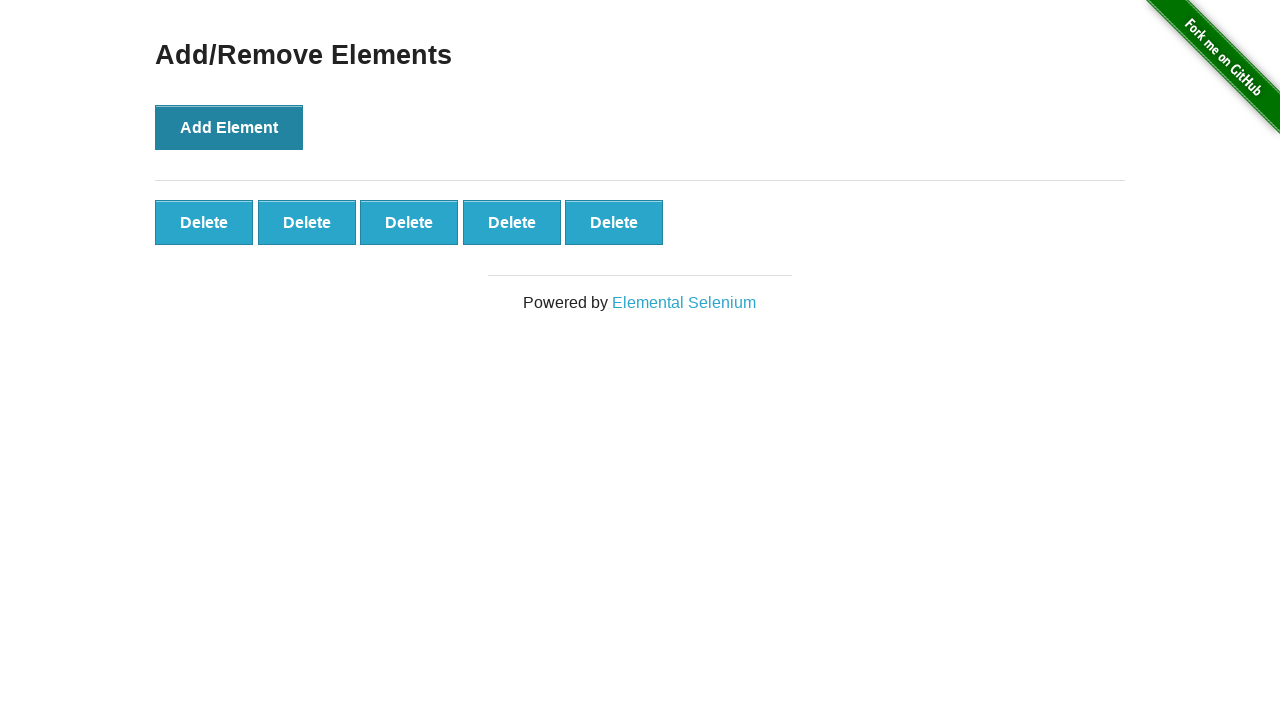

Verified that 5 Delete buttons match the number of Add Element clicks
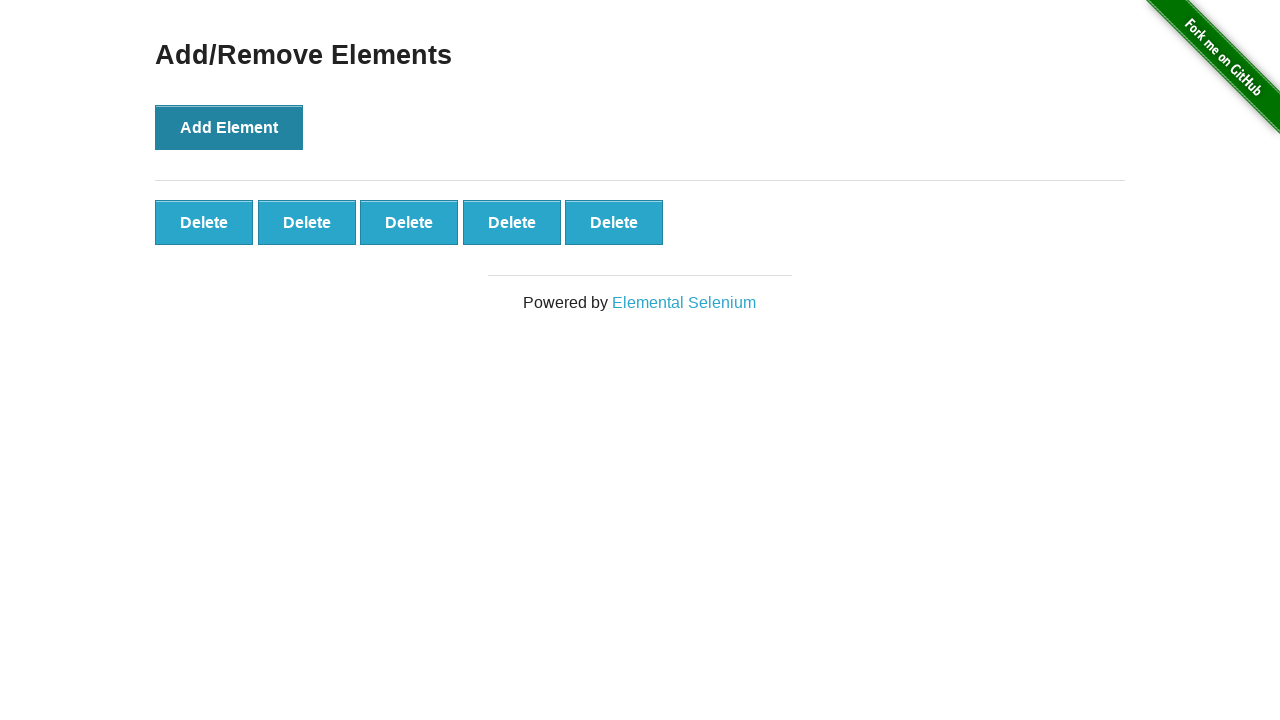

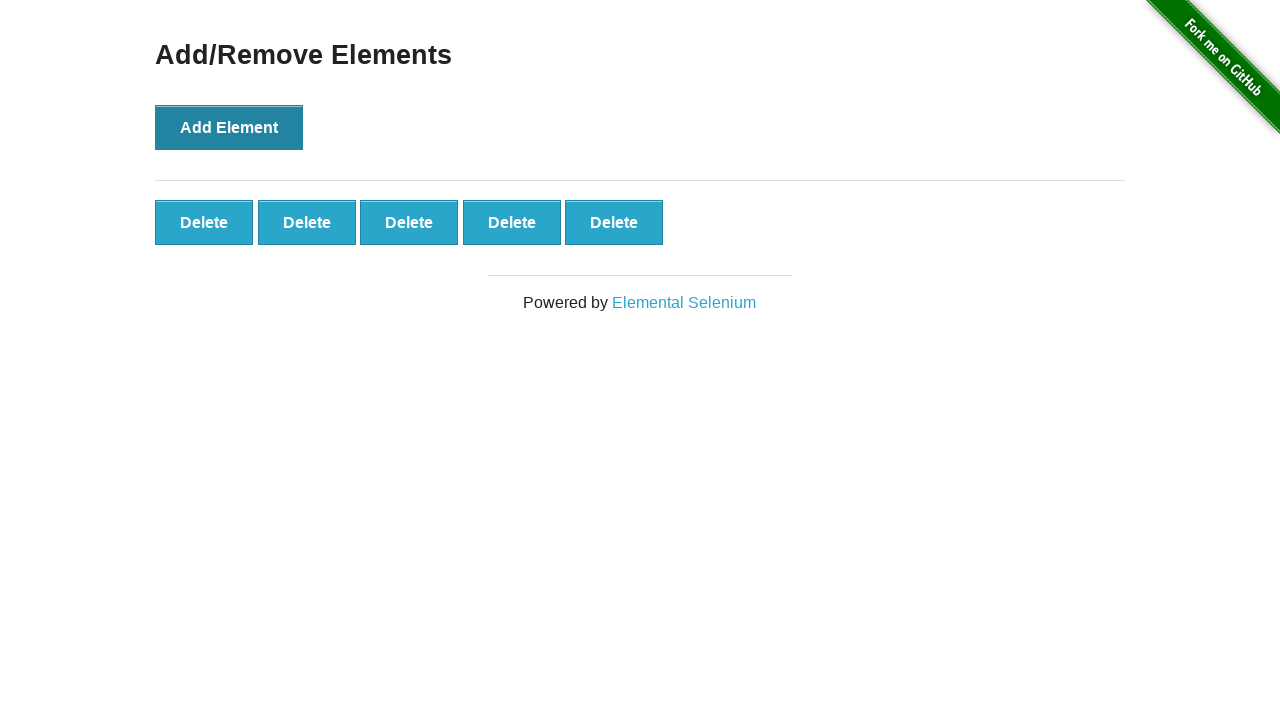